Tests the AWG website by navigating to the homepage and verifying that the header displays the correct phone number (+7 495 278-07-08).

Starting URL: http://awg.ru

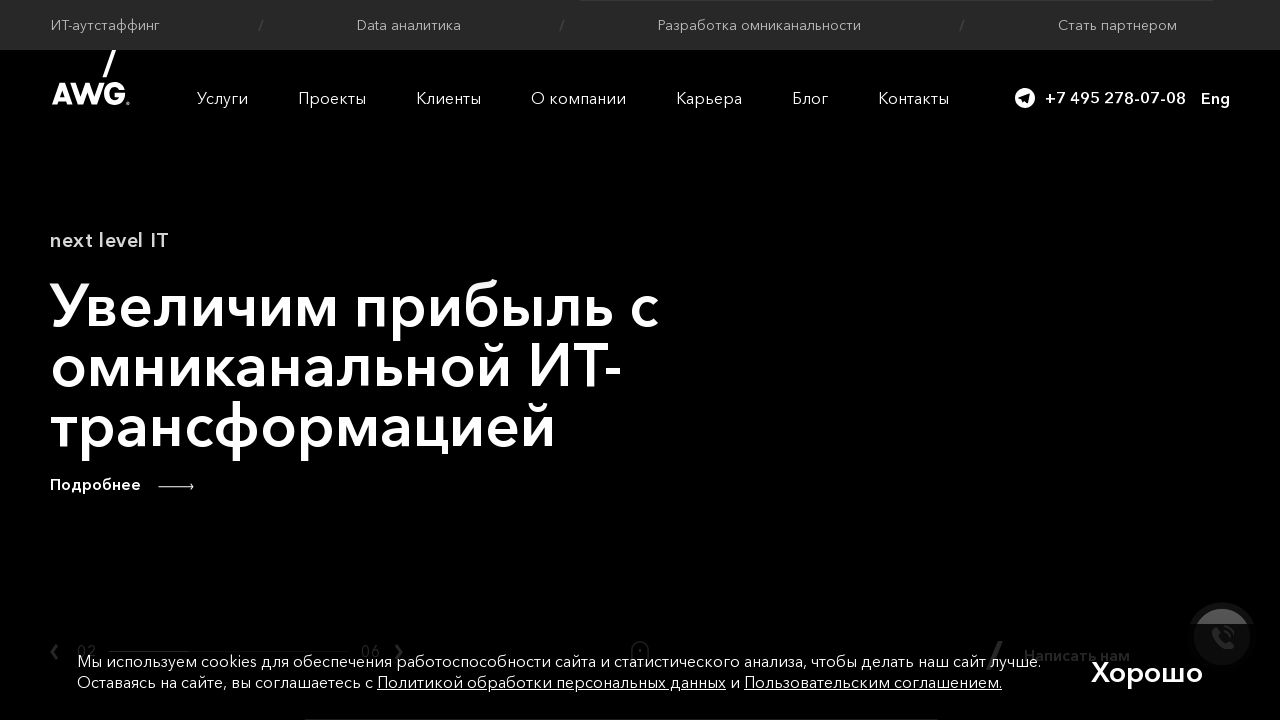

Navigated to AWG homepage (http://awg.ru)
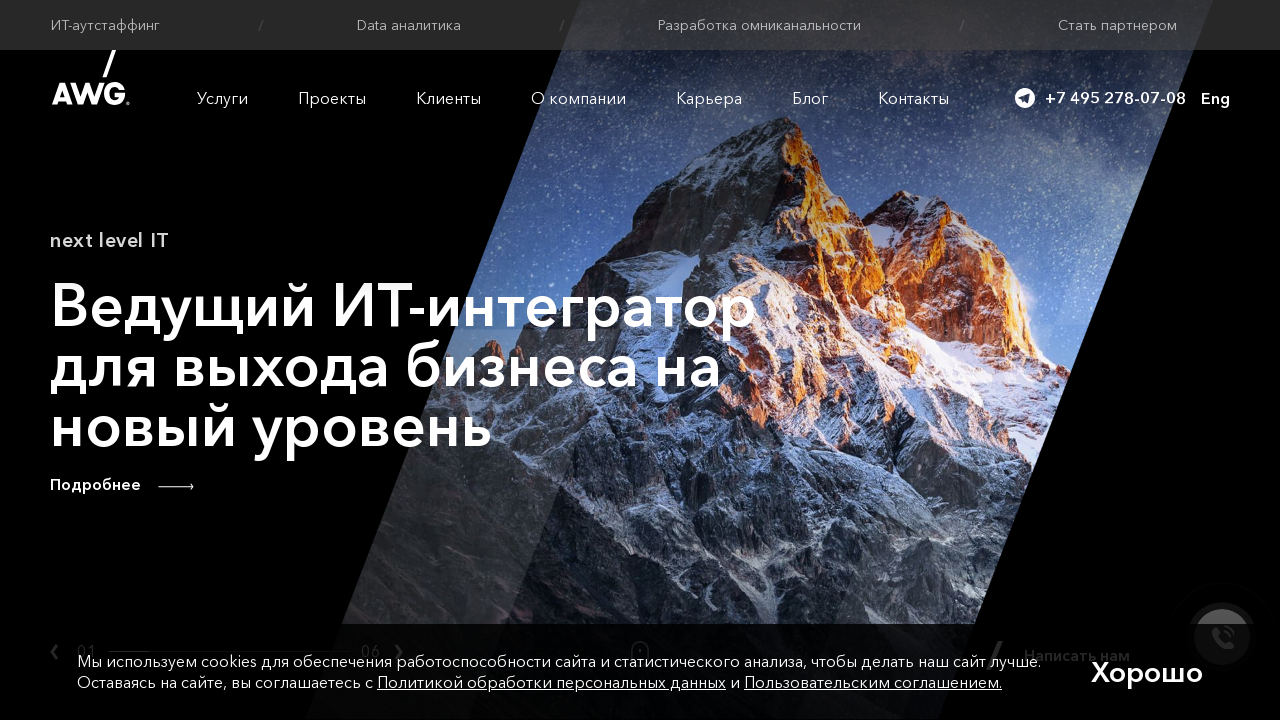

Located phone element in header
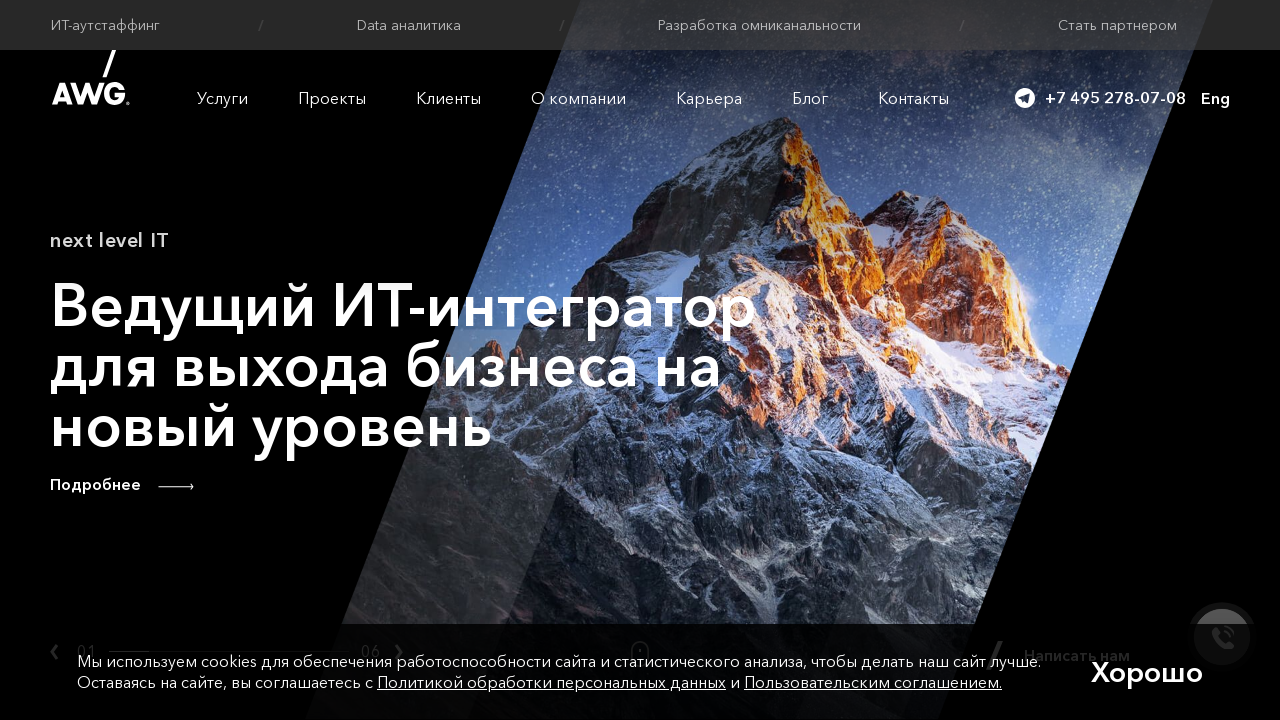

Verified header phone number displays +7 495 278-07-08
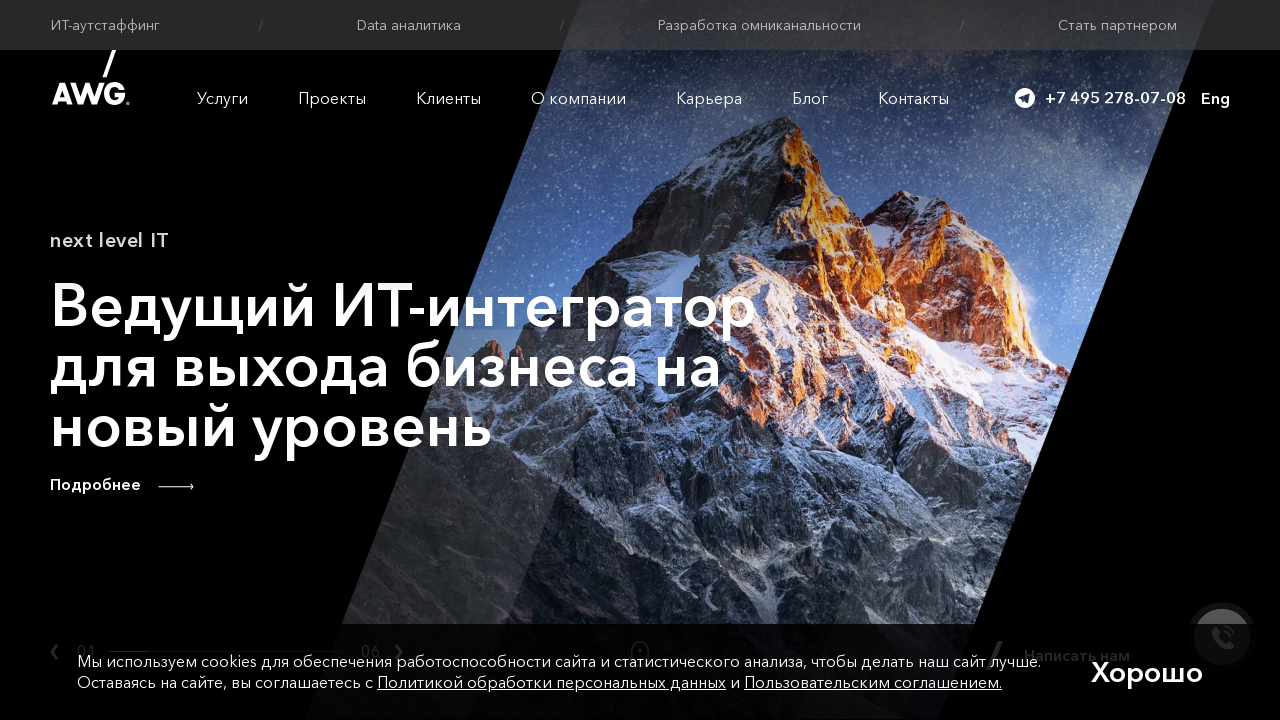

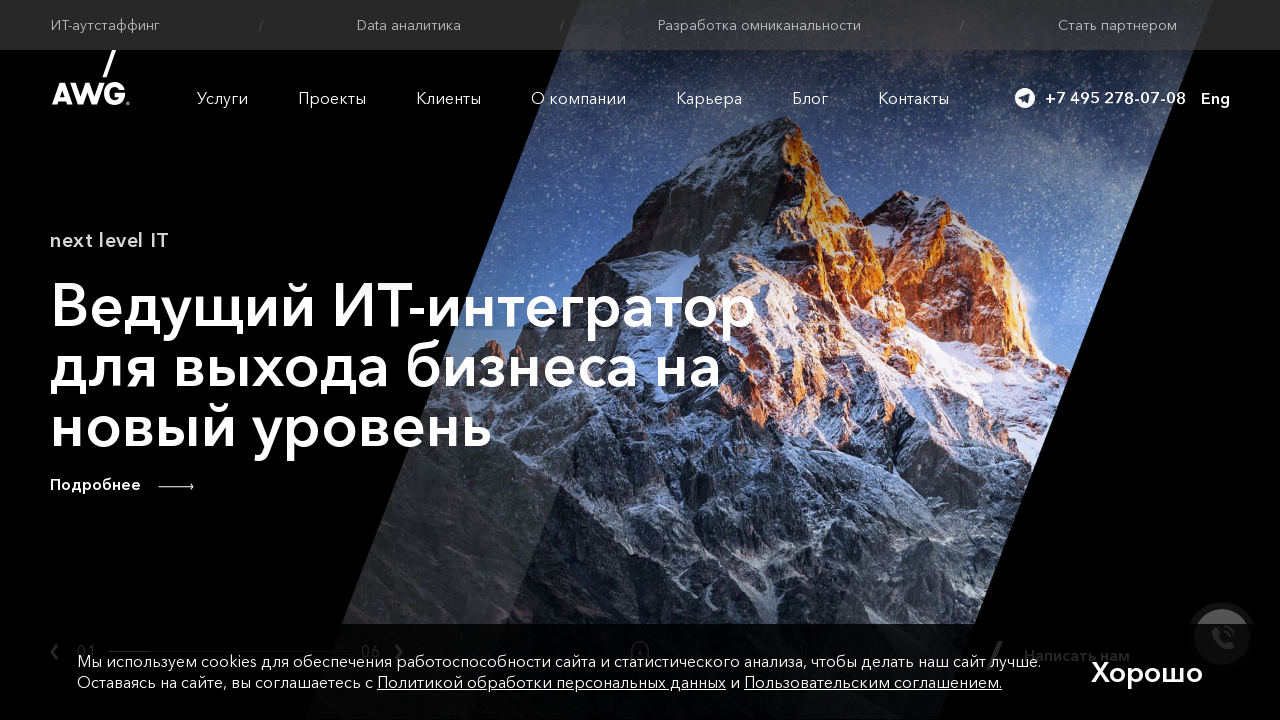